Uses the MyKitchenCalculator recipe converter tool to input recipe ingredients and convert serving sizes from original to desired portions.

Starting URL: https://mykitchencalculator.com/recipeconverter.html

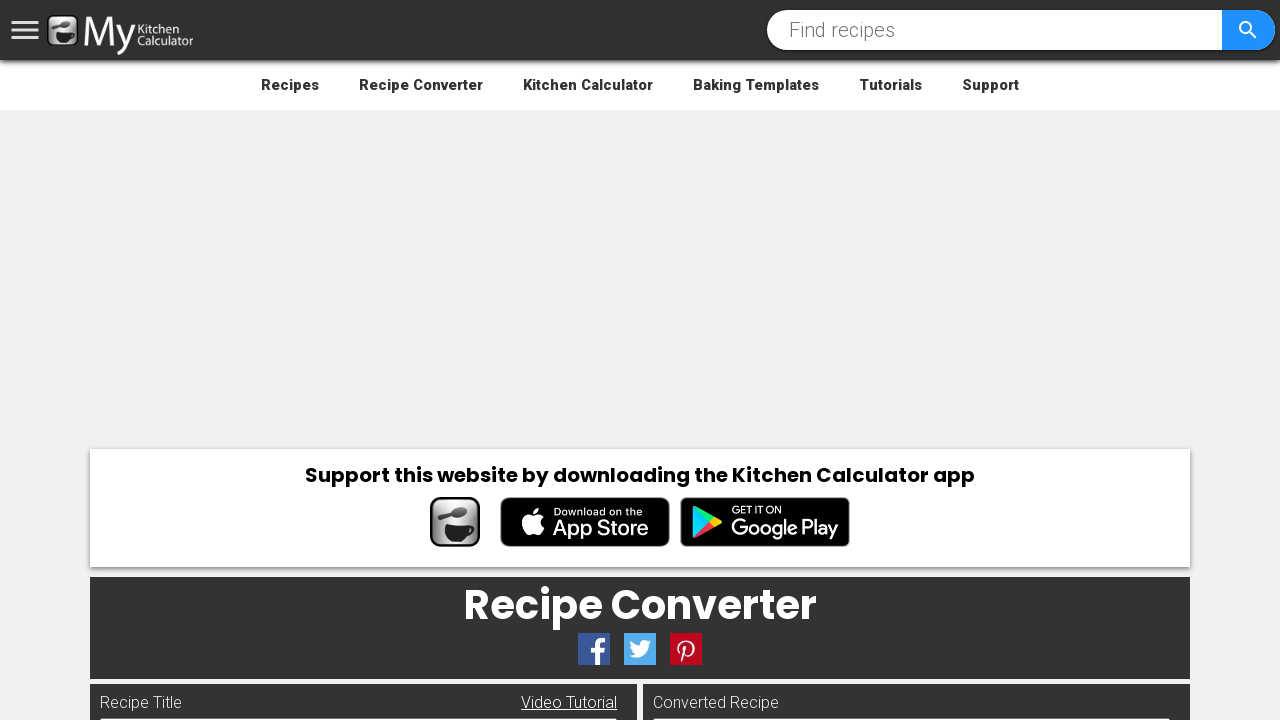

Filled recipe input textarea with sample ingredients on #recipein
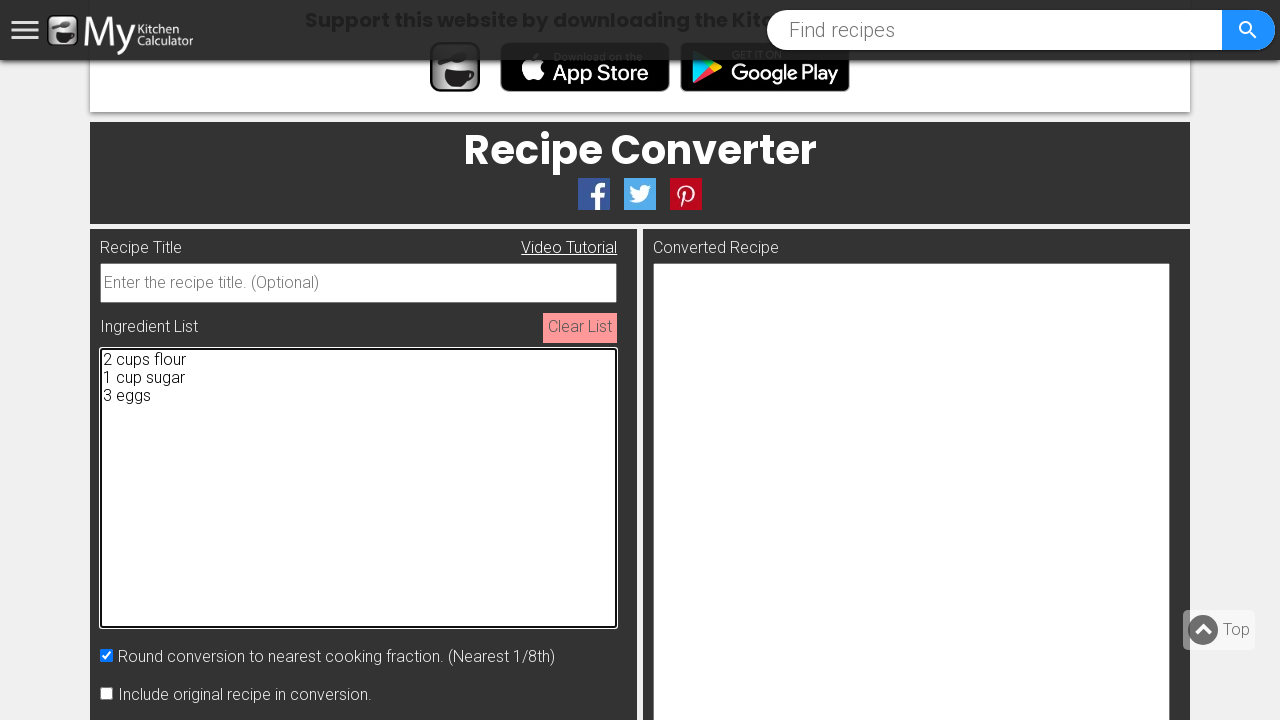

Pressed Tab to move to next field
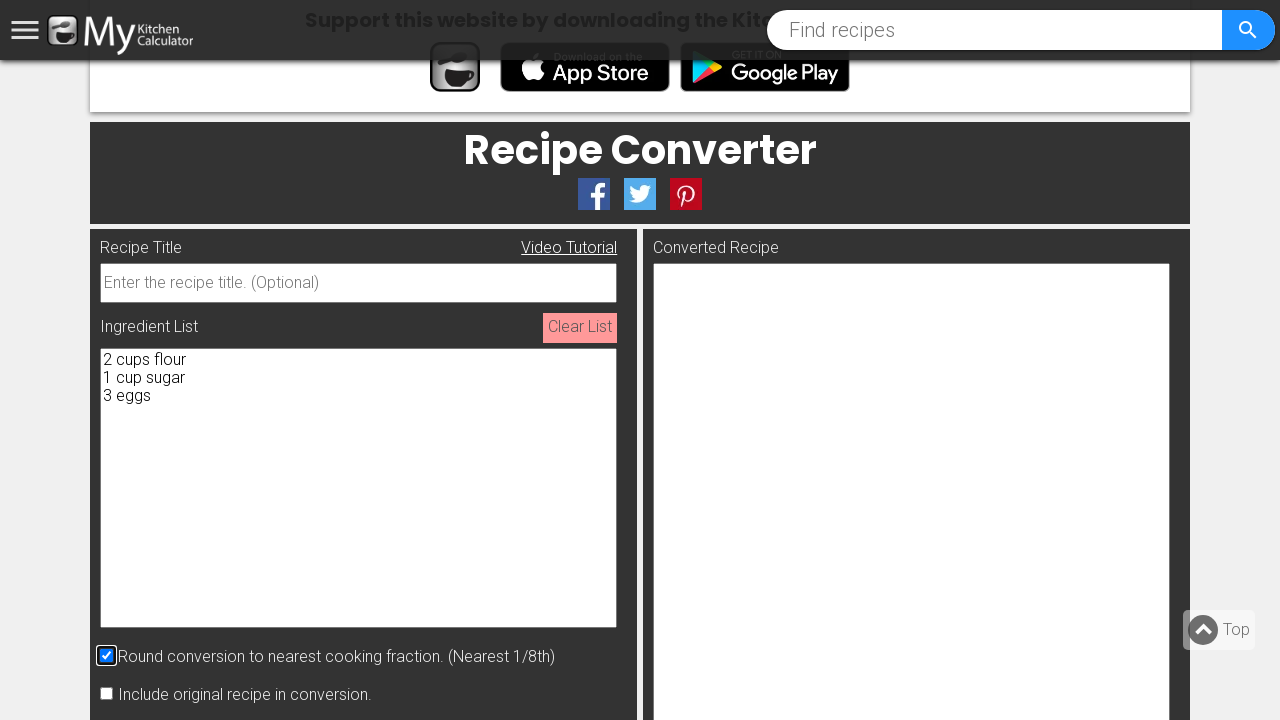

Clicked on portion/serving tab at (488, 360) on #portionTab
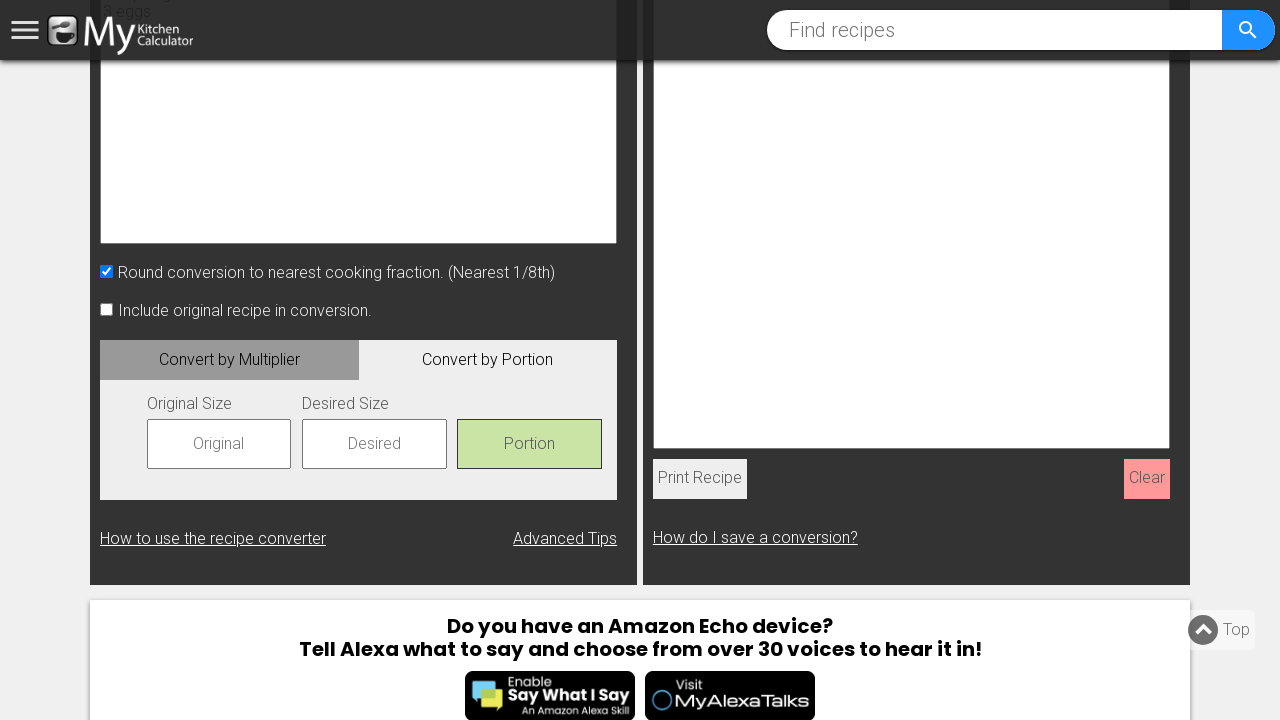

Filled original yield field with '4' on #oyield
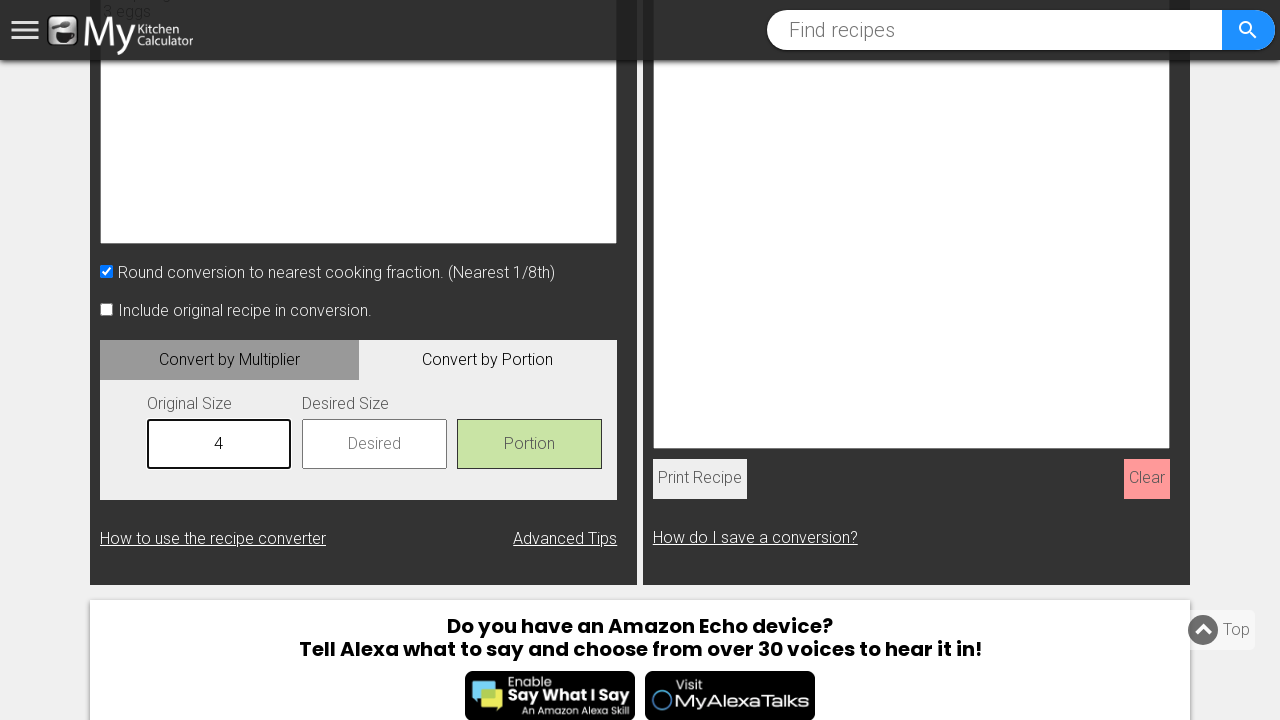

Pressed Enter to confirm original yield
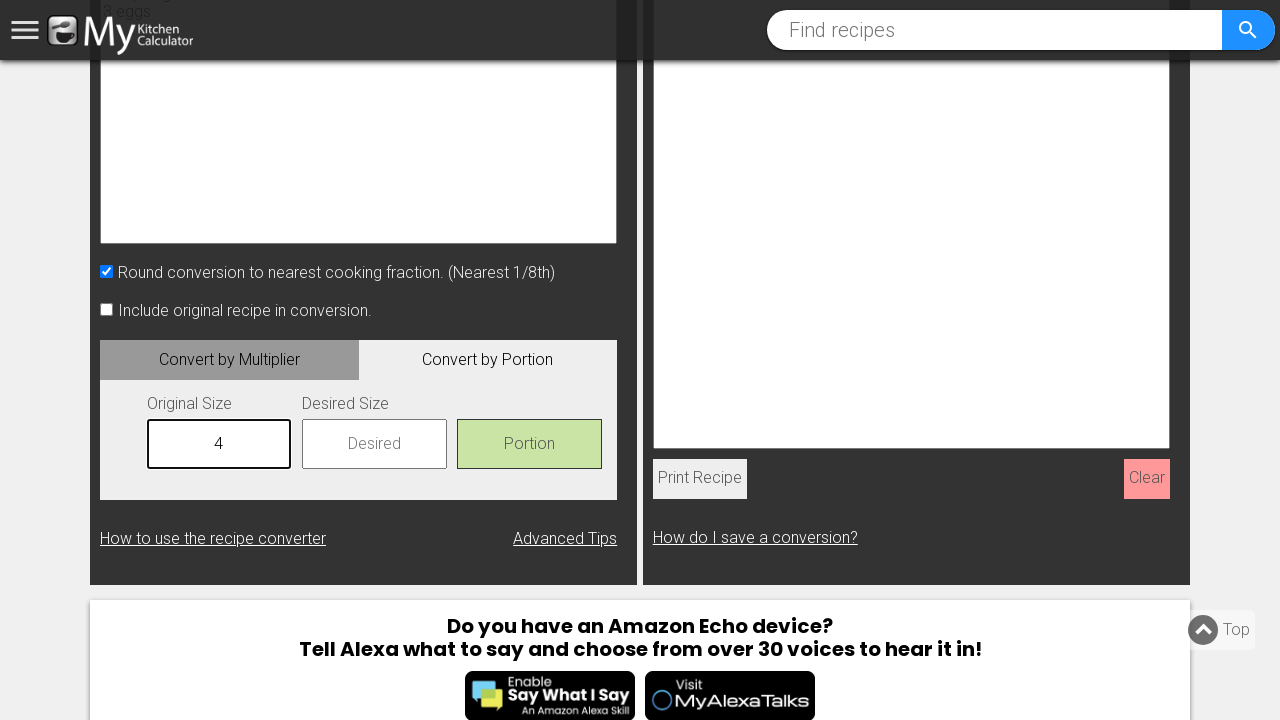

Filled desired yield field with '8' on #dyield
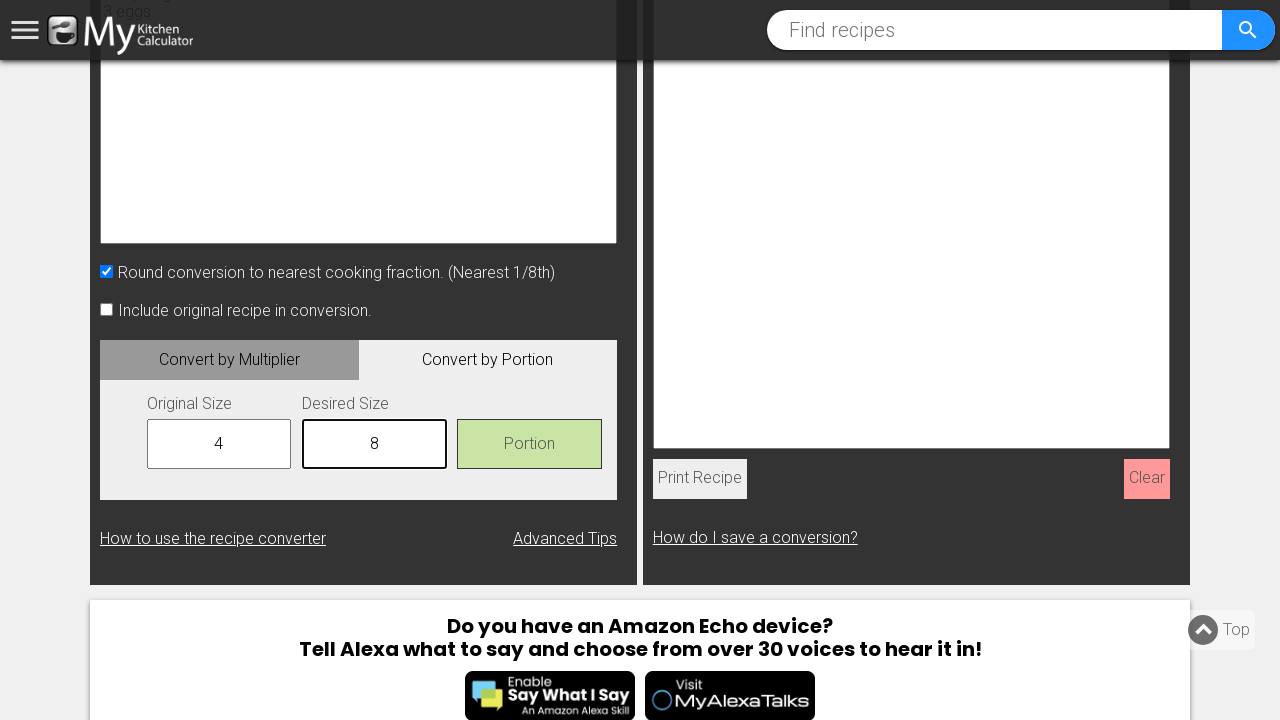

Pressed Enter to confirm desired yield
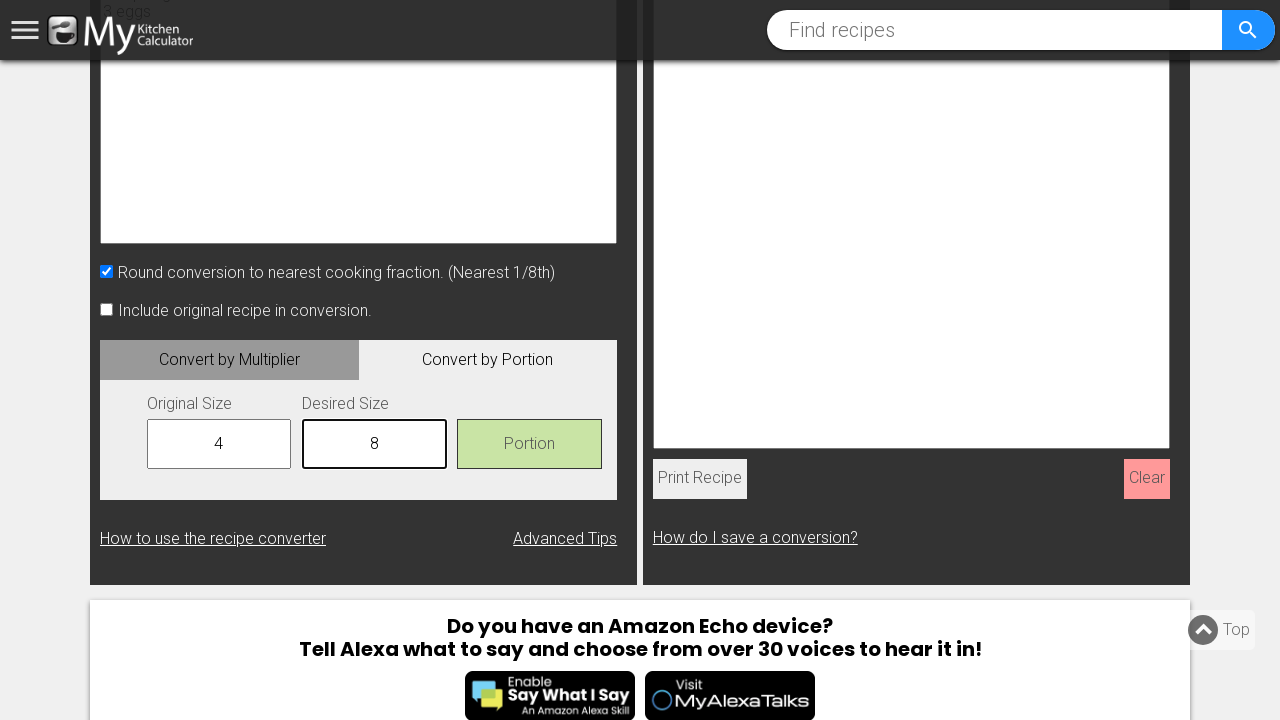

Clicked portion conversion button at (529, 444) on #portionButton
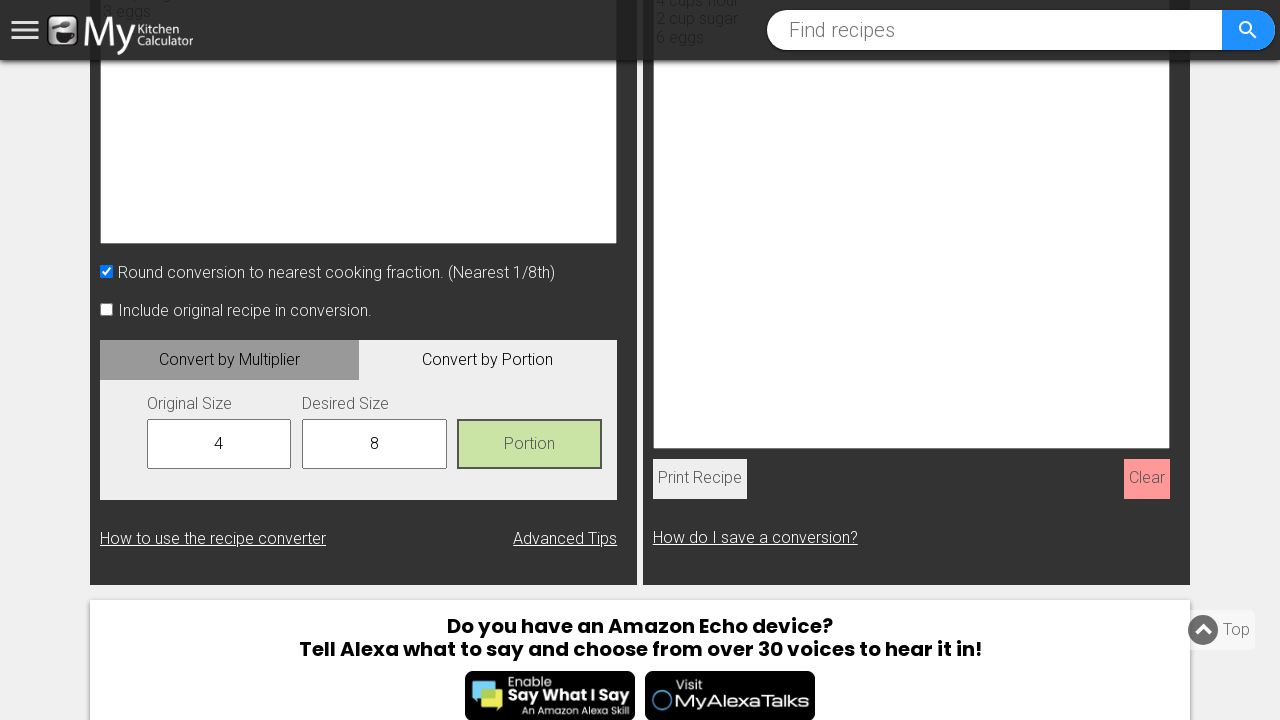

Output section populated with converted recipe
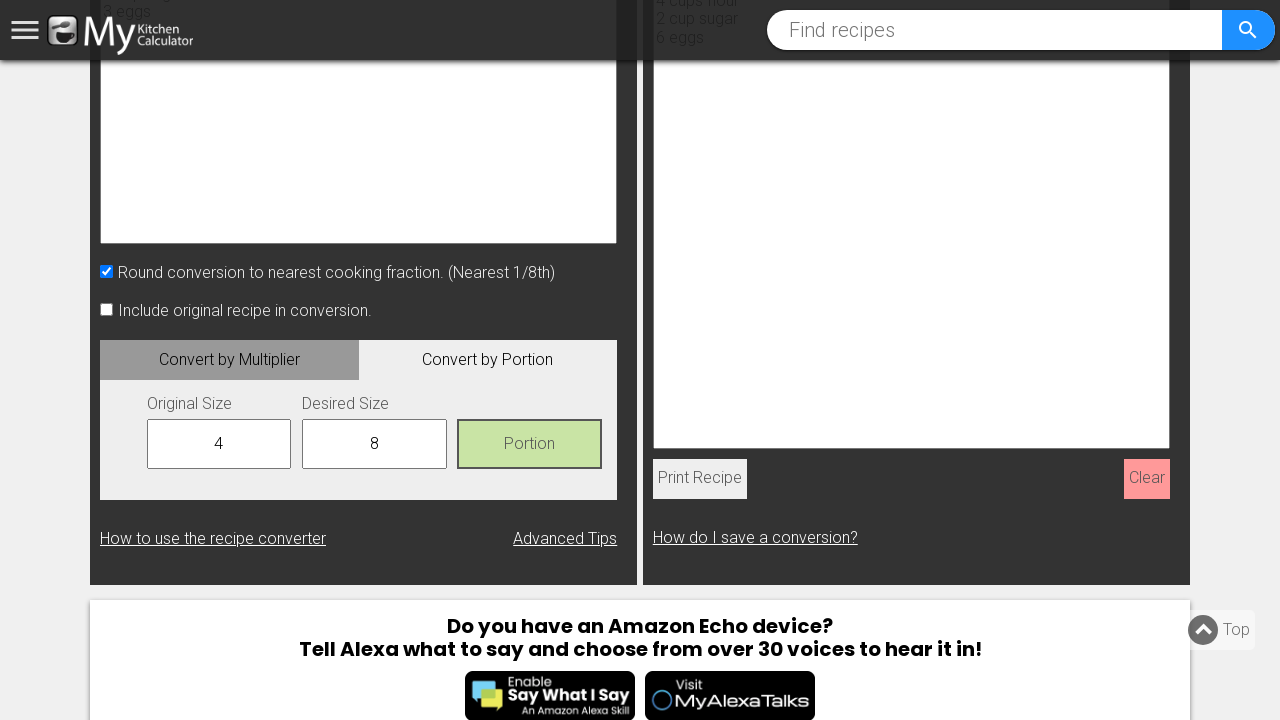

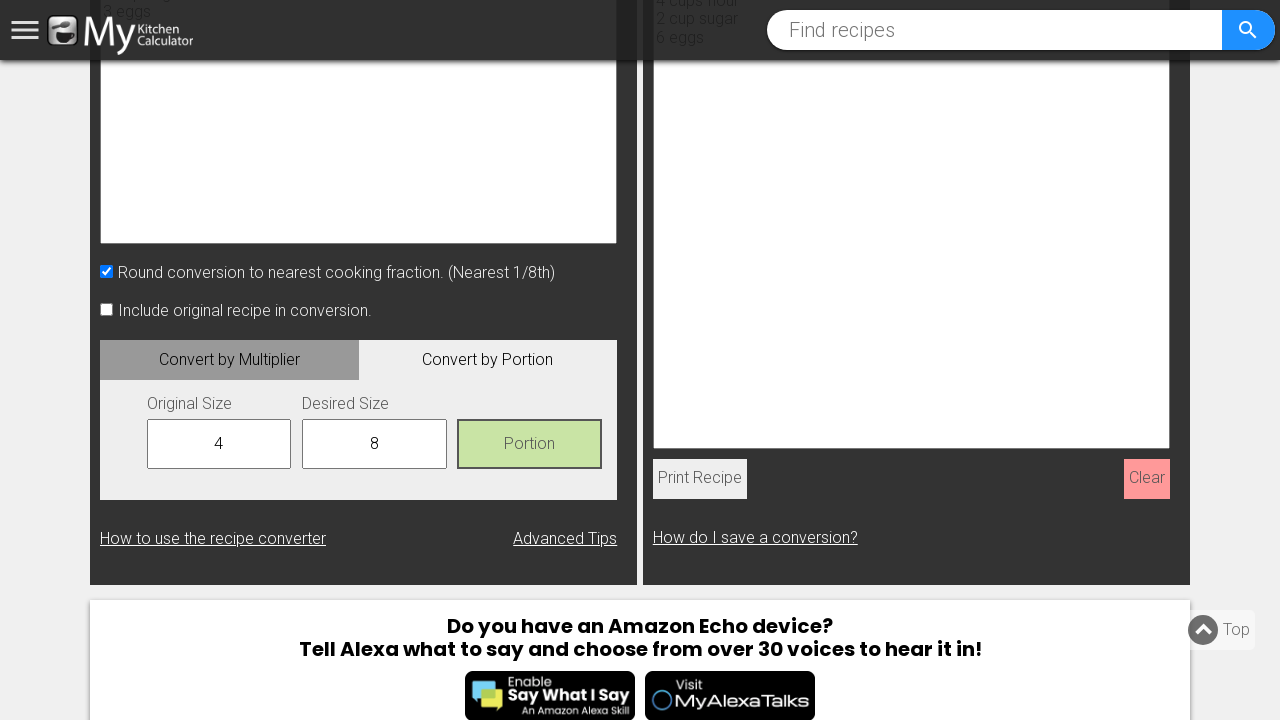